Tests A/B Testing page by clicking the link and verifying the heading shows either variation 1 or control text

Starting URL: https://the-internet.herokuapp.com/

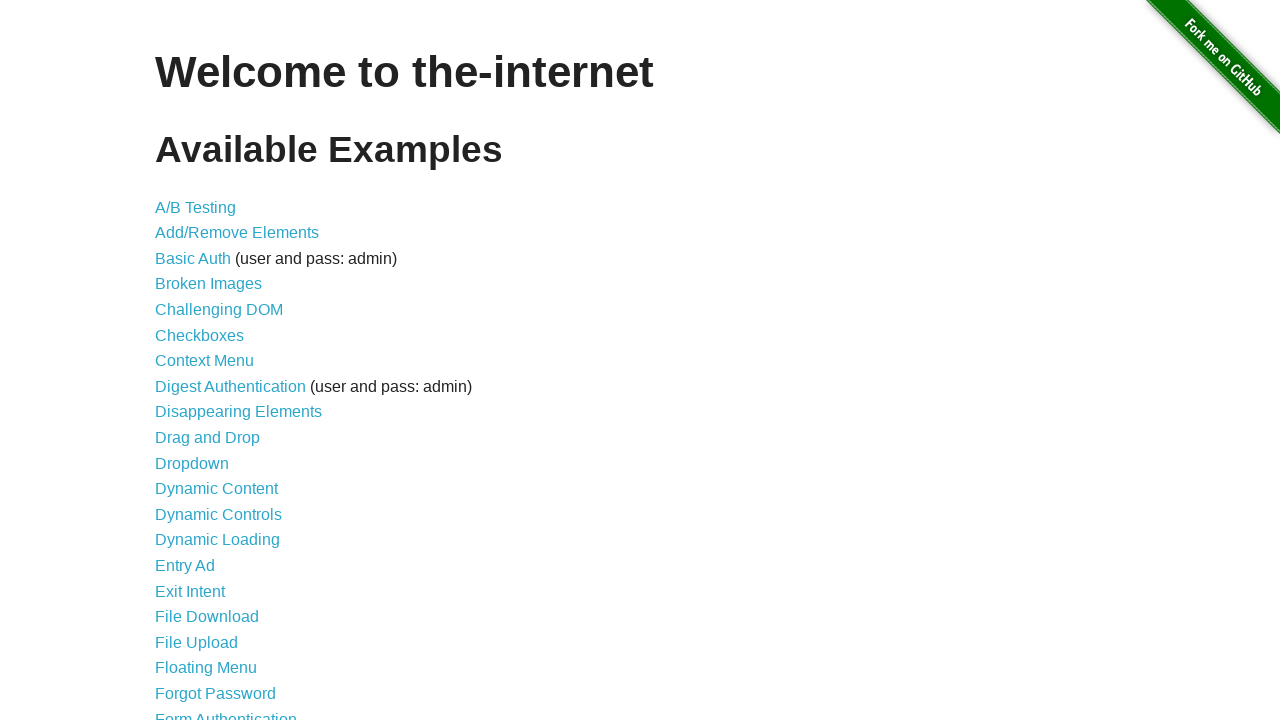

Clicked on A/B Testing link at (196, 207) on internal:role=link[name="A/B Testing"i]
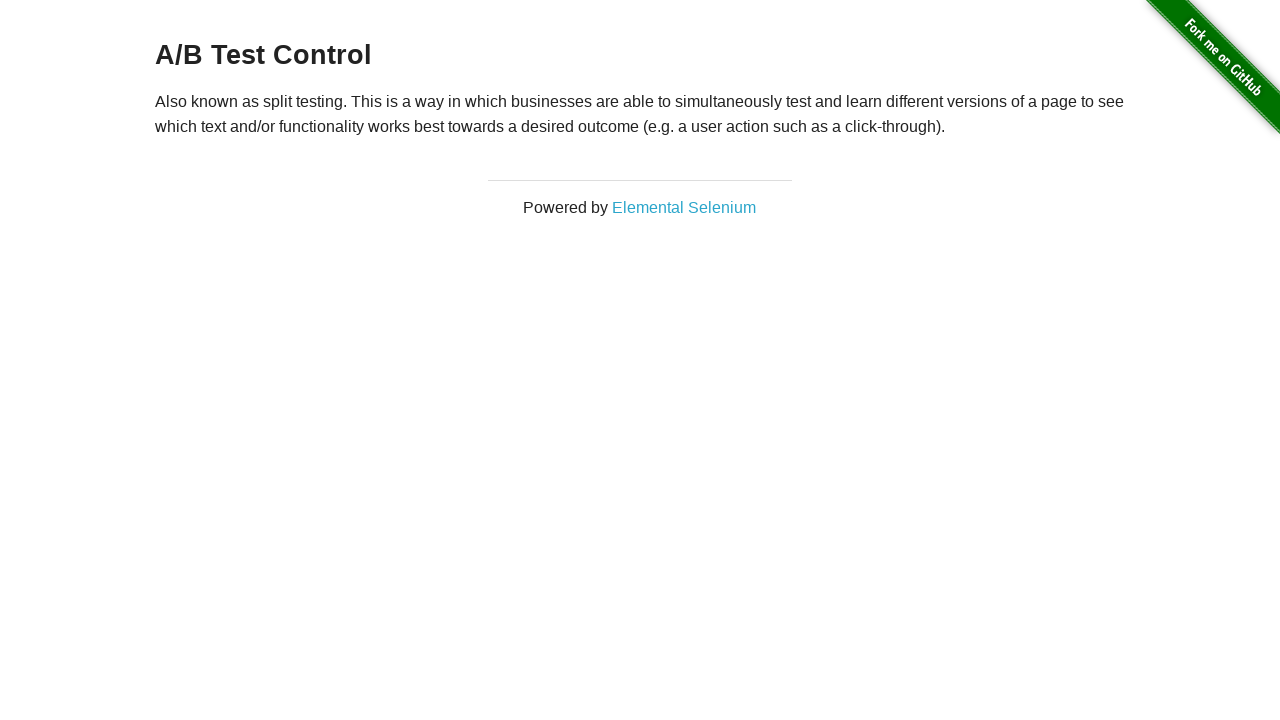

Retrieved heading text from h3 element
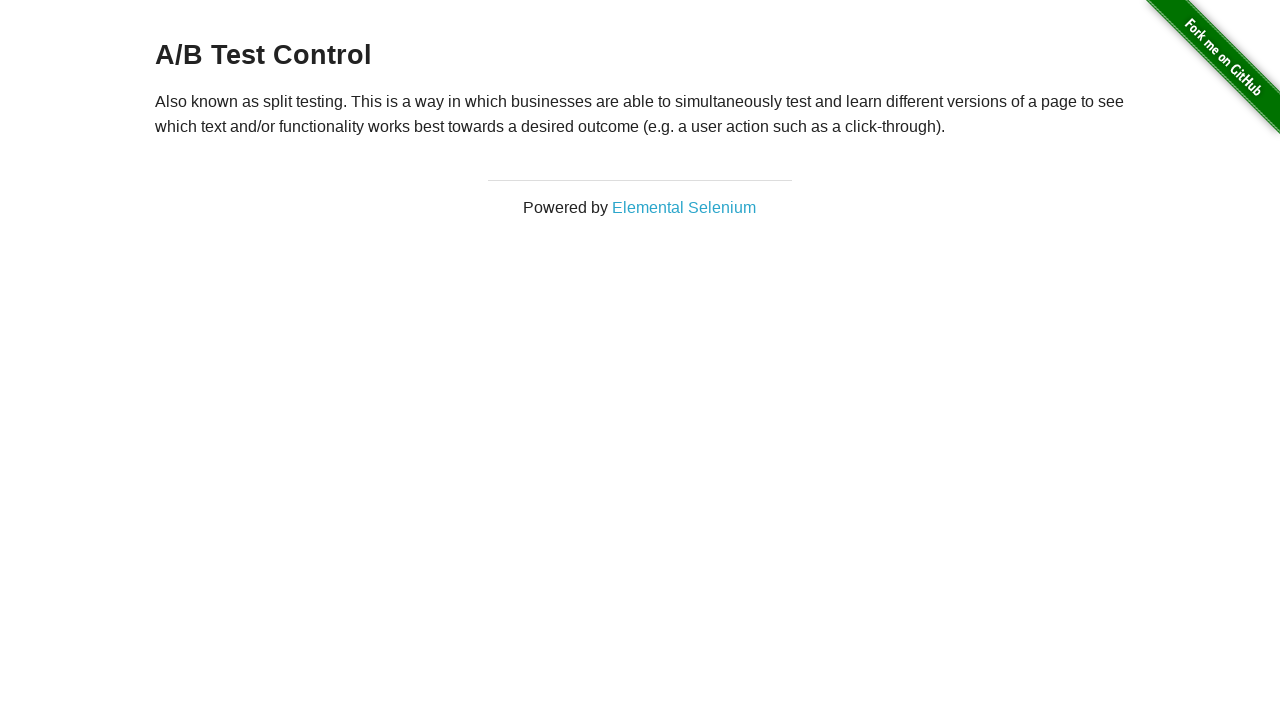

Verified heading shows either 'A/B Test Variation 1' or 'A/B Test Control' (actual: 'A/B Test Control')
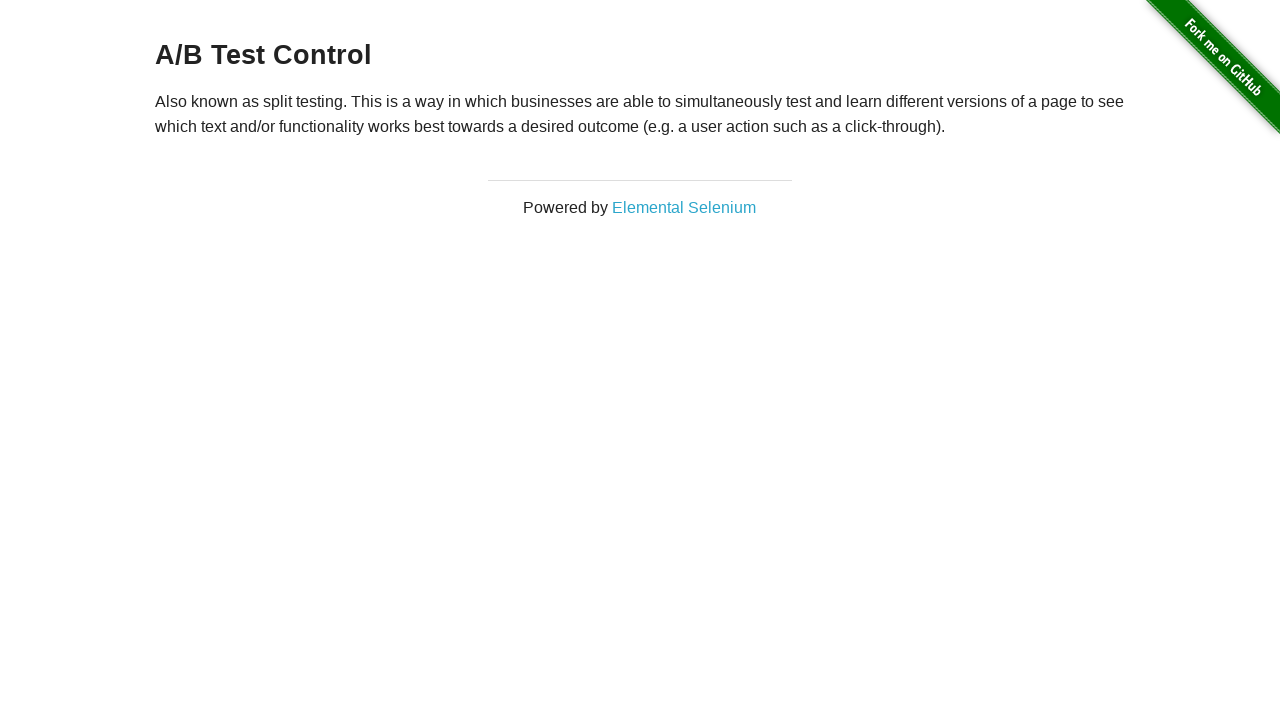

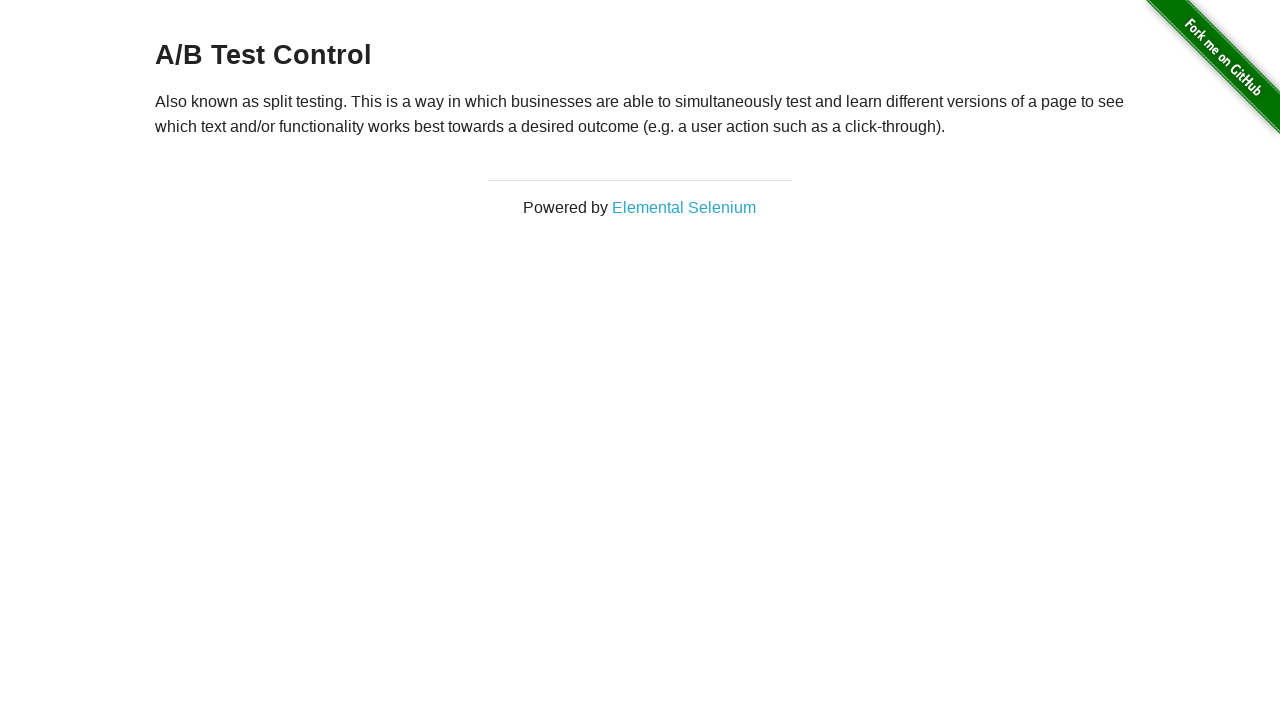